Tests the text box form by filling in name and email fields and verifying the output displays correctly

Starting URL: https://demoqa.com

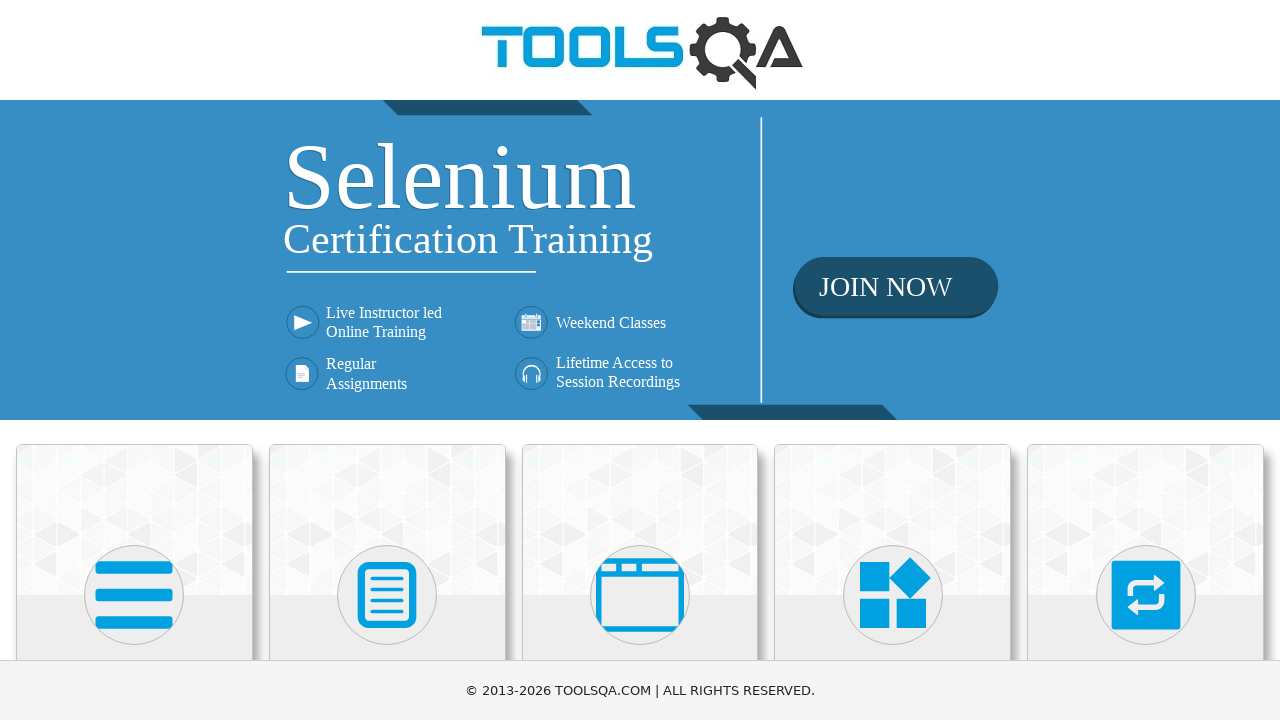

Clicked on Elements card at (134, 520) on (//div[@class='card-up'])[1]
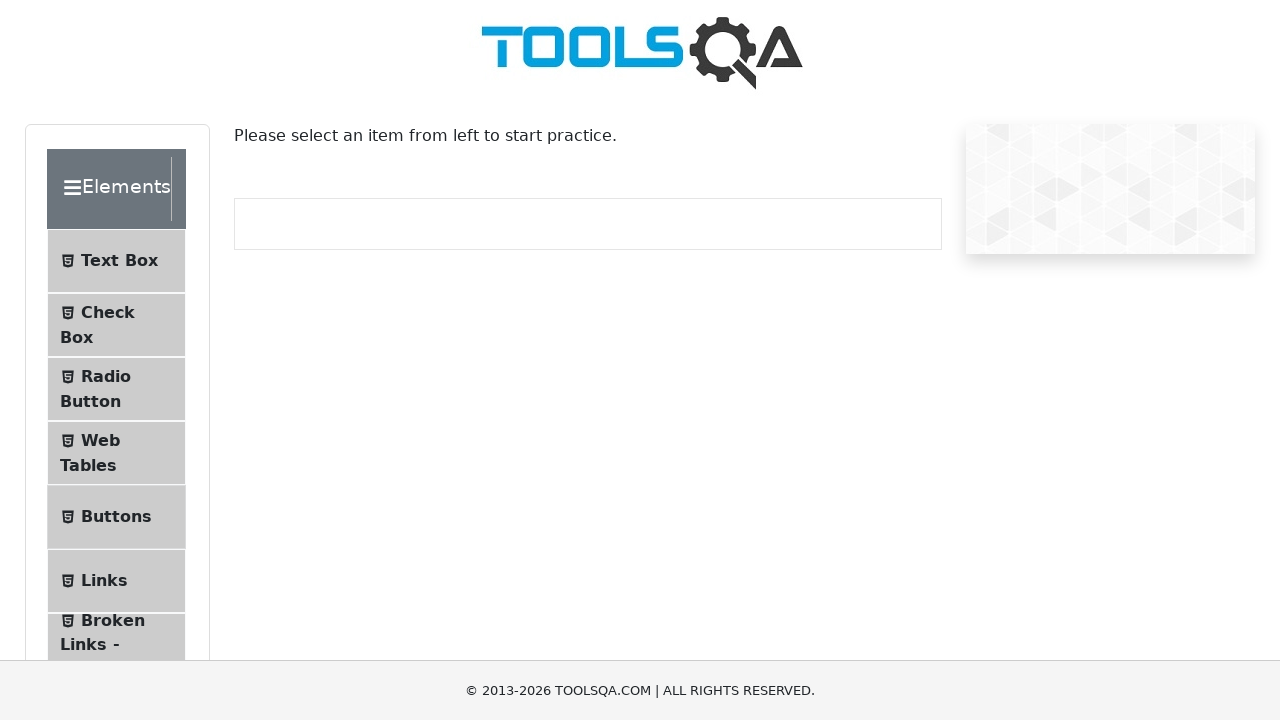

Clicked on Text Box menu item at (119, 261) on xpath=//span[contains(text(), 'Text Box')]
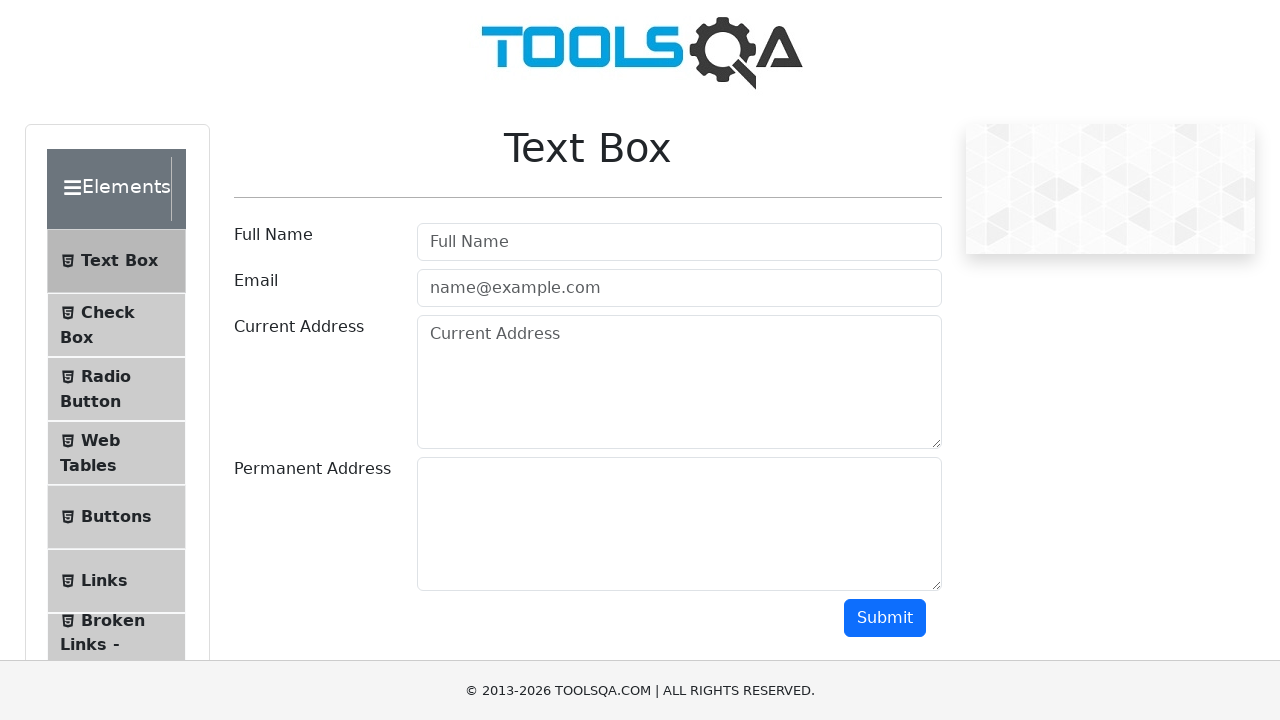

Filled in name field with 'Jane Dou' on #userName
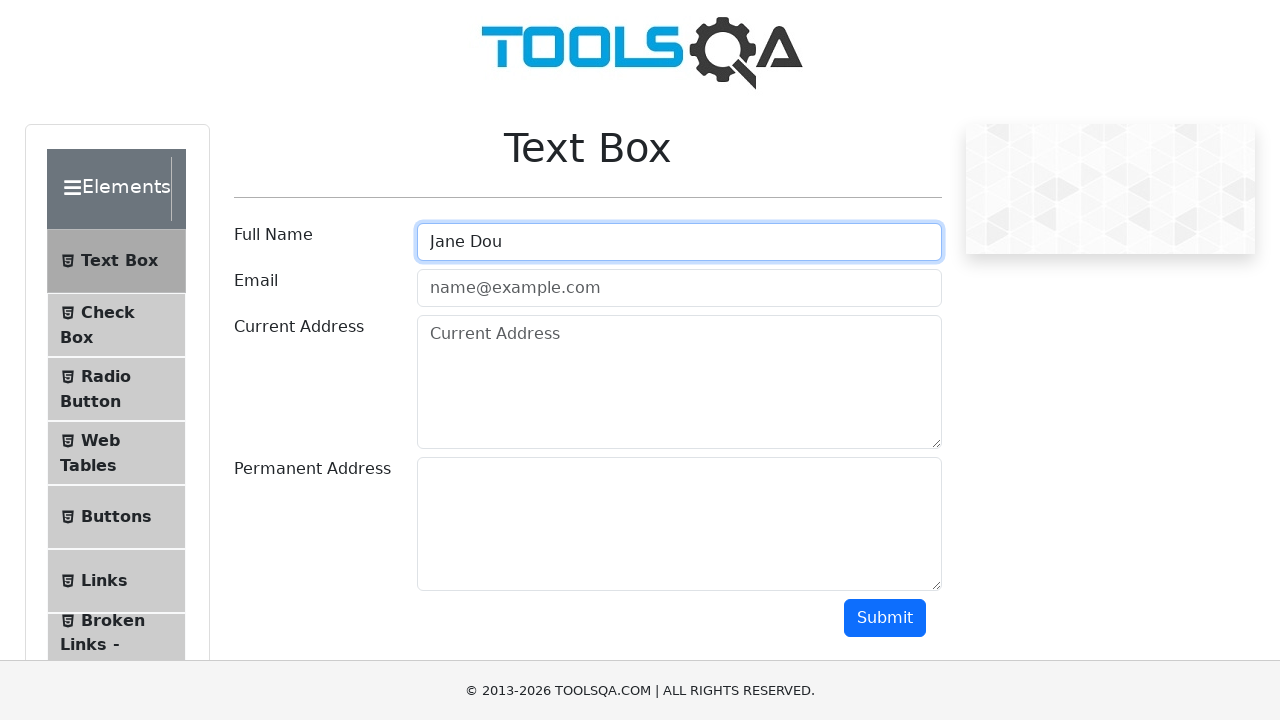

Filled in email field with 'example@example.com' on #userEmail
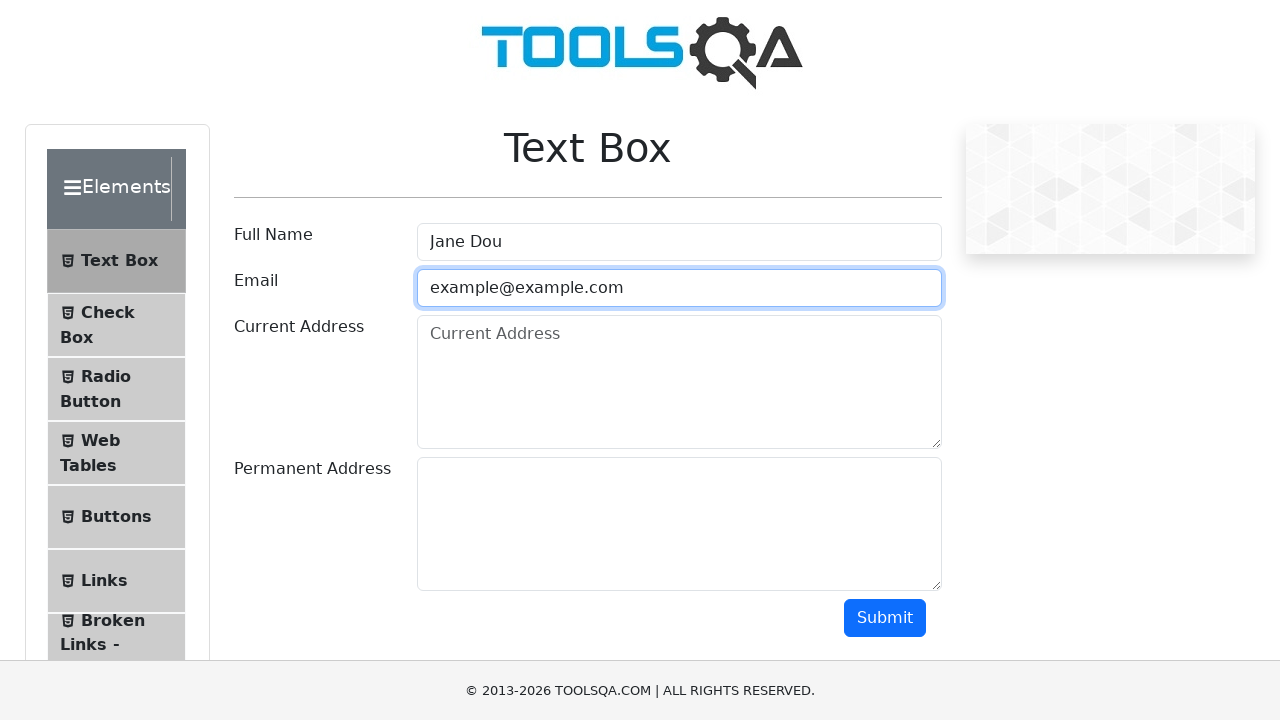

Clicked submit button at (885, 618) on #submit
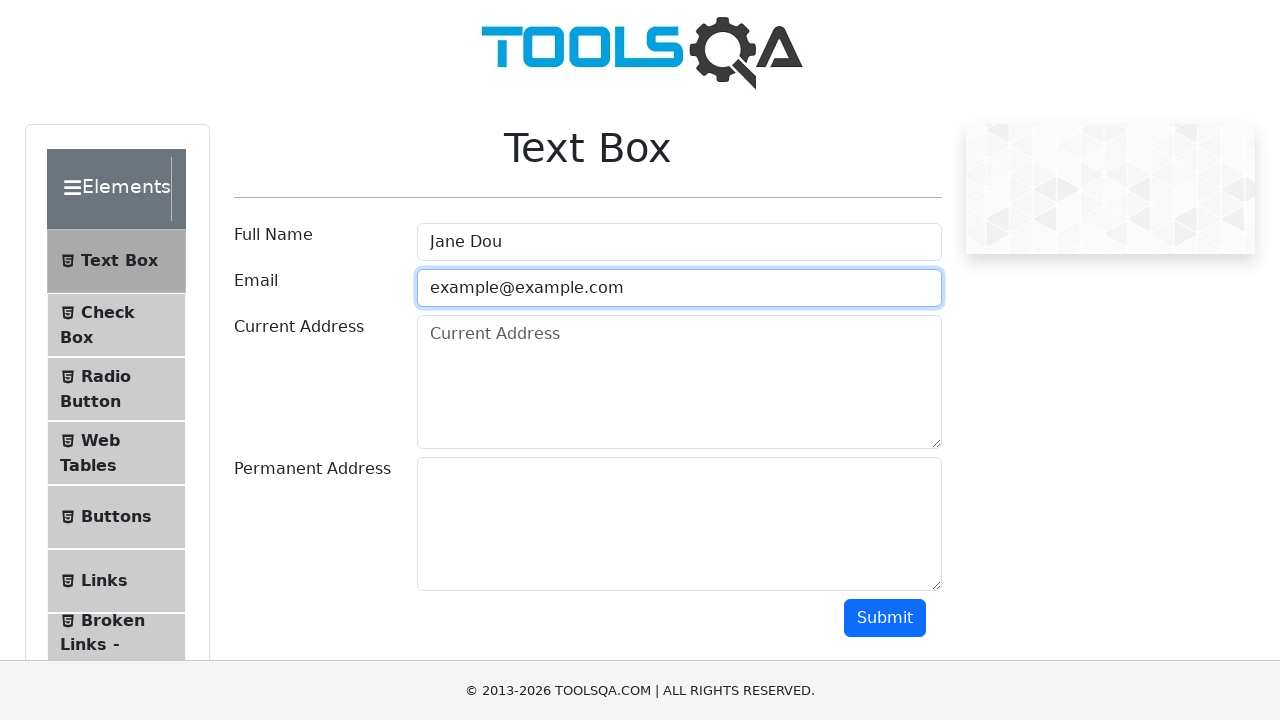

Output name field loaded, verifying text box form submission
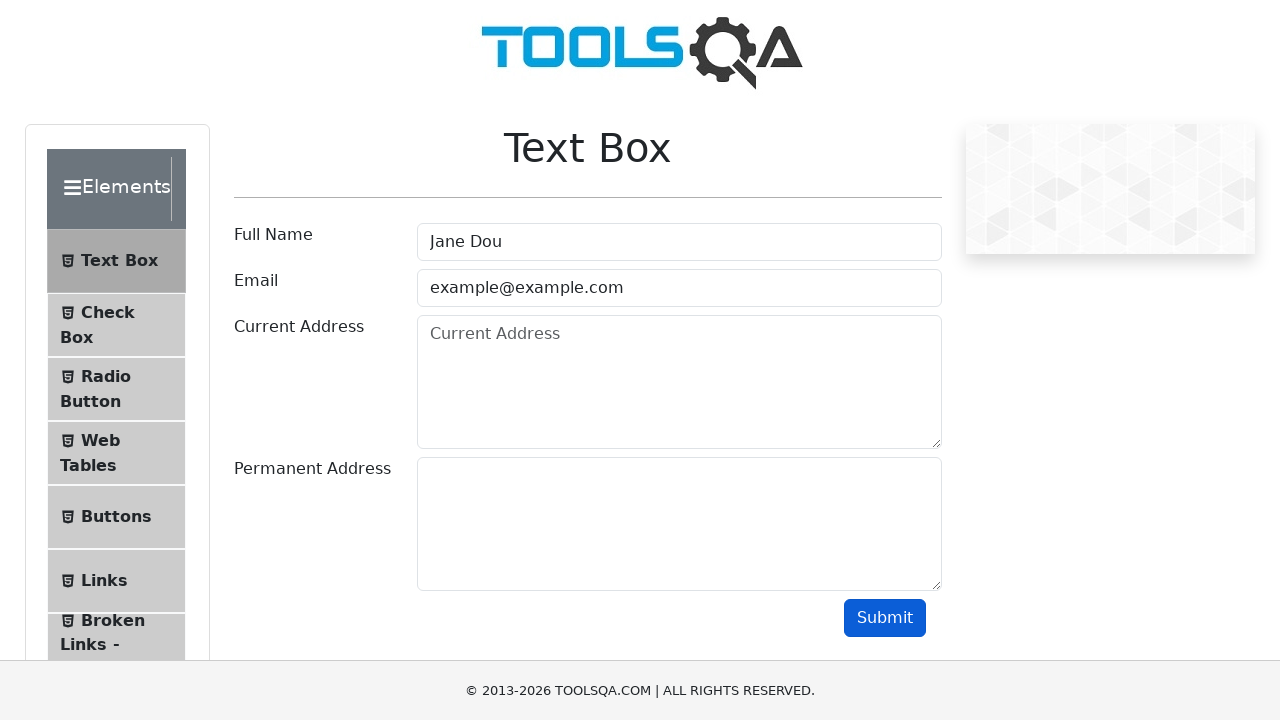

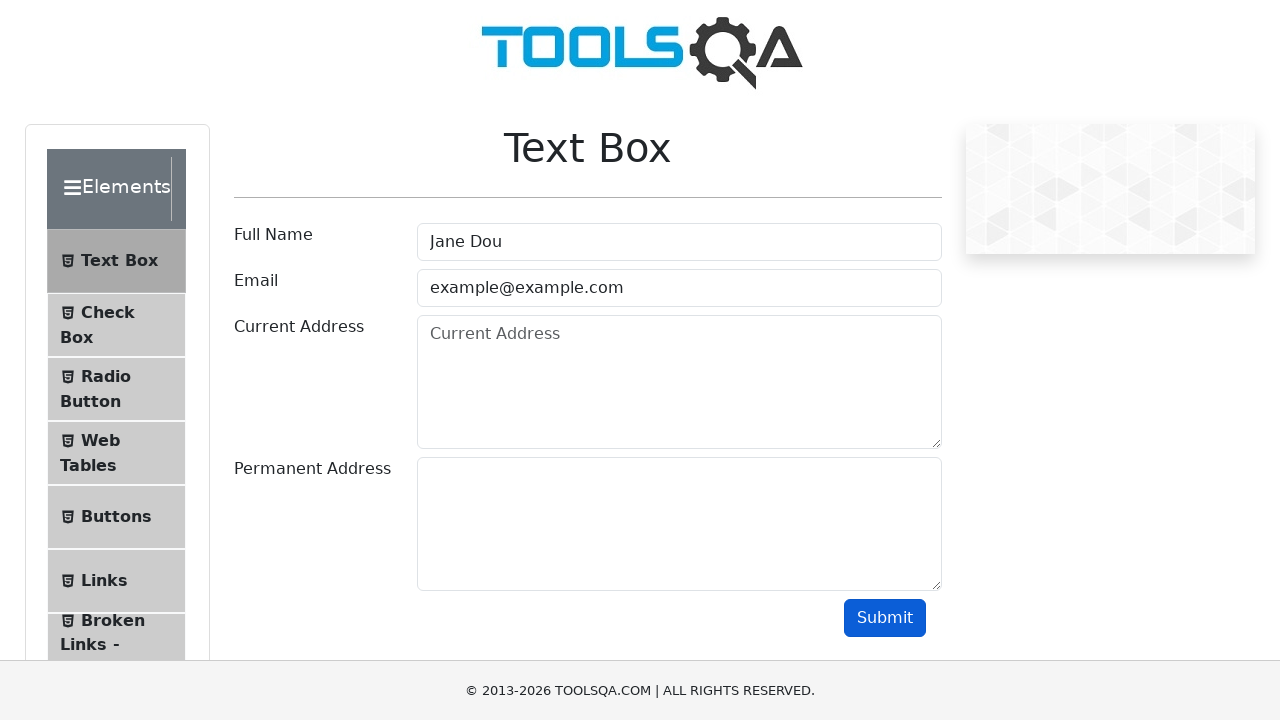